Clicks on the Community link and verifies that the Community page loads with expected content

Starting URL: https://playwright.dev/

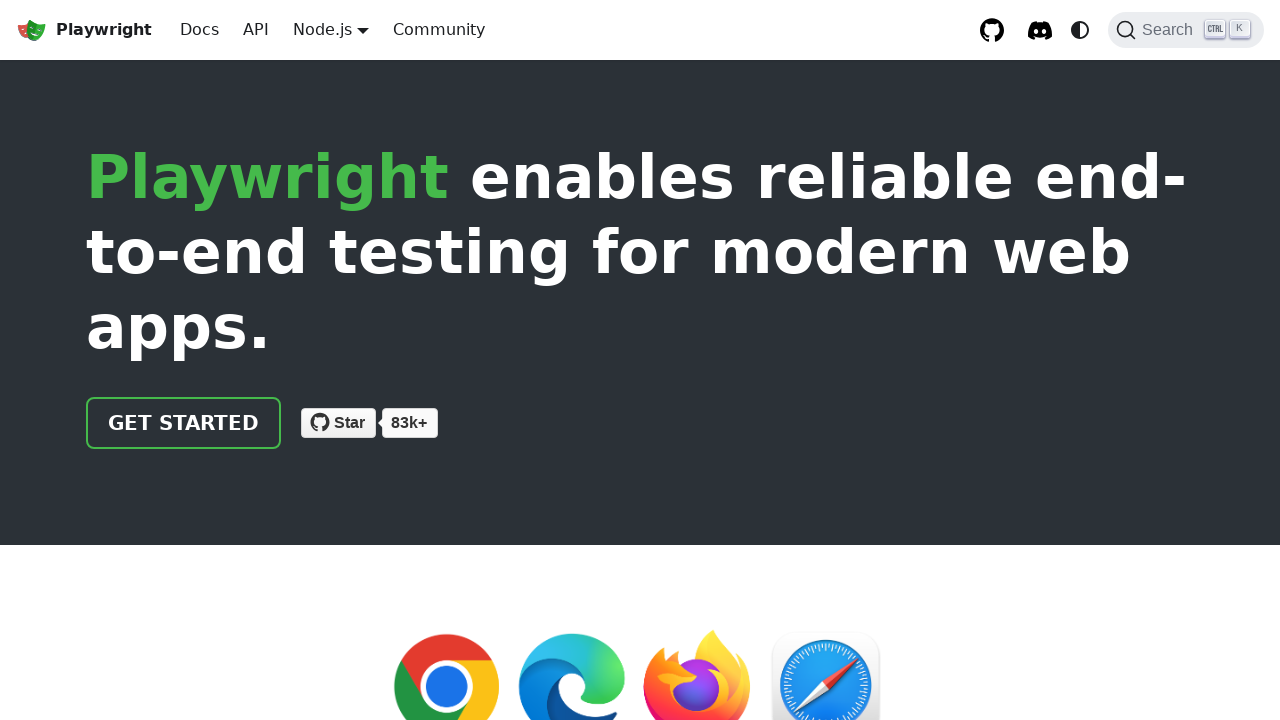

Clicked on Community link in header at (439, 30) on a.navbar__item >> internal:has-text="Community"i
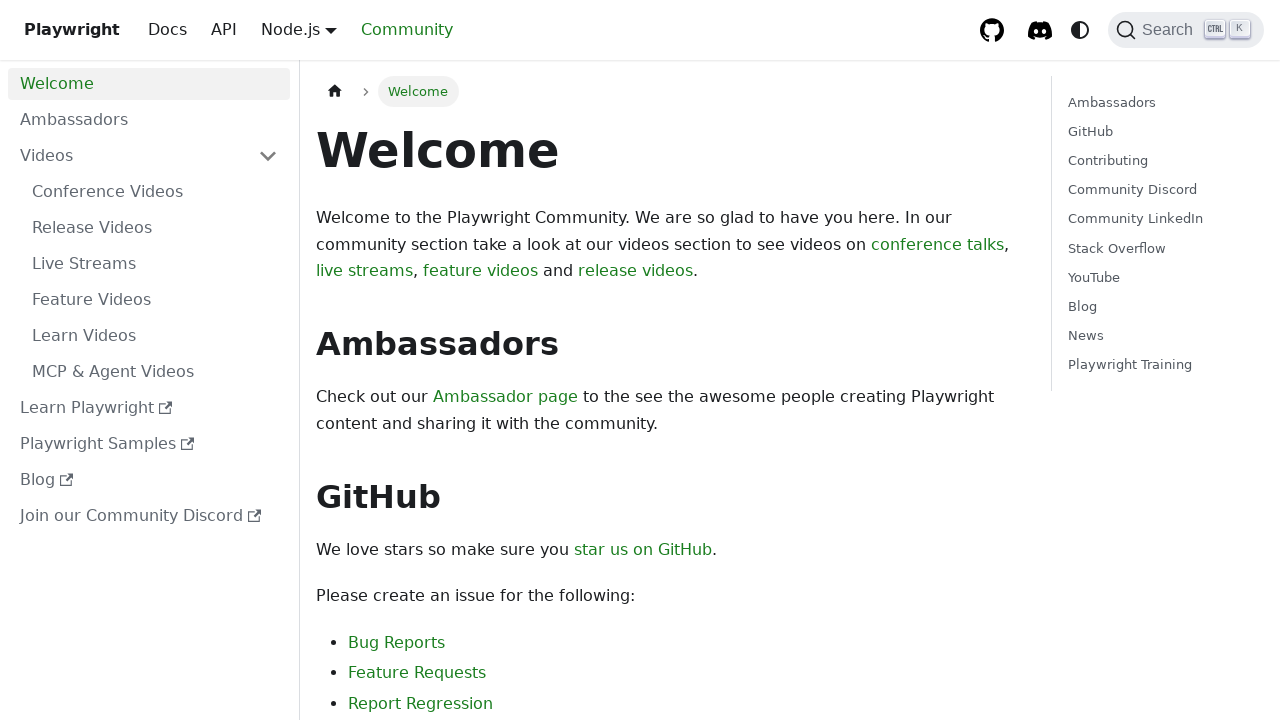

Community page loaded and main heading is visible
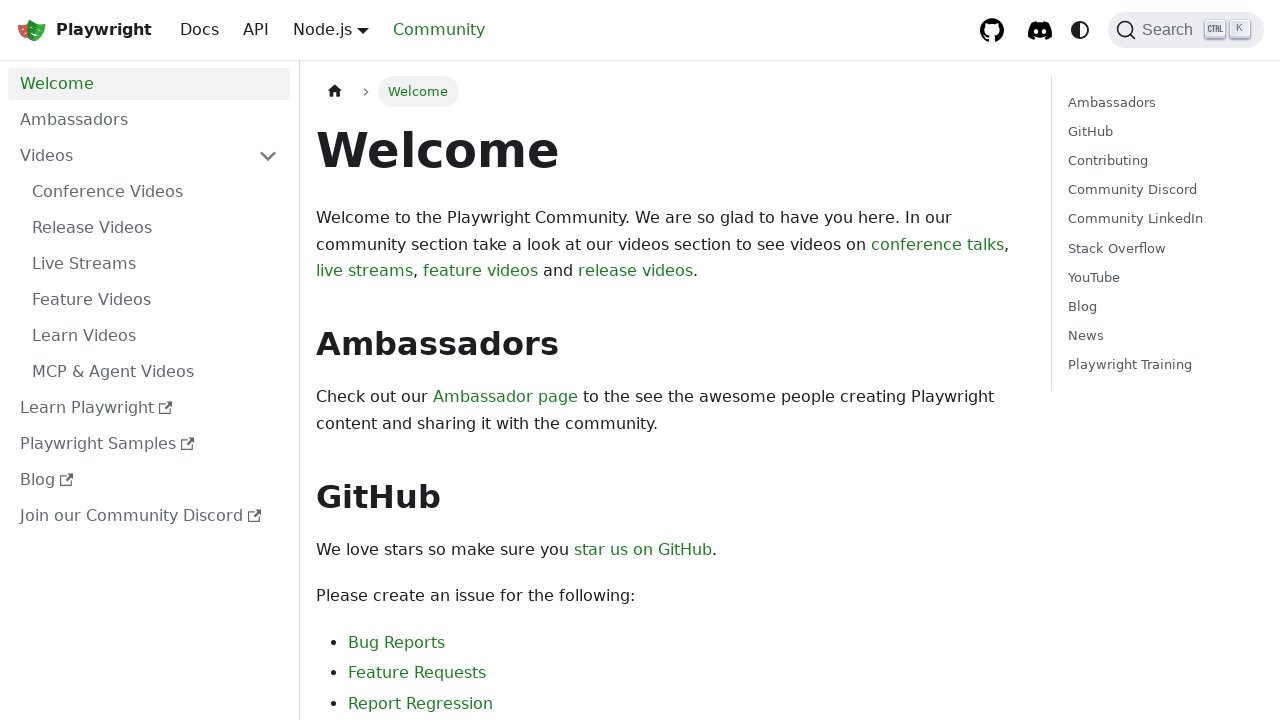

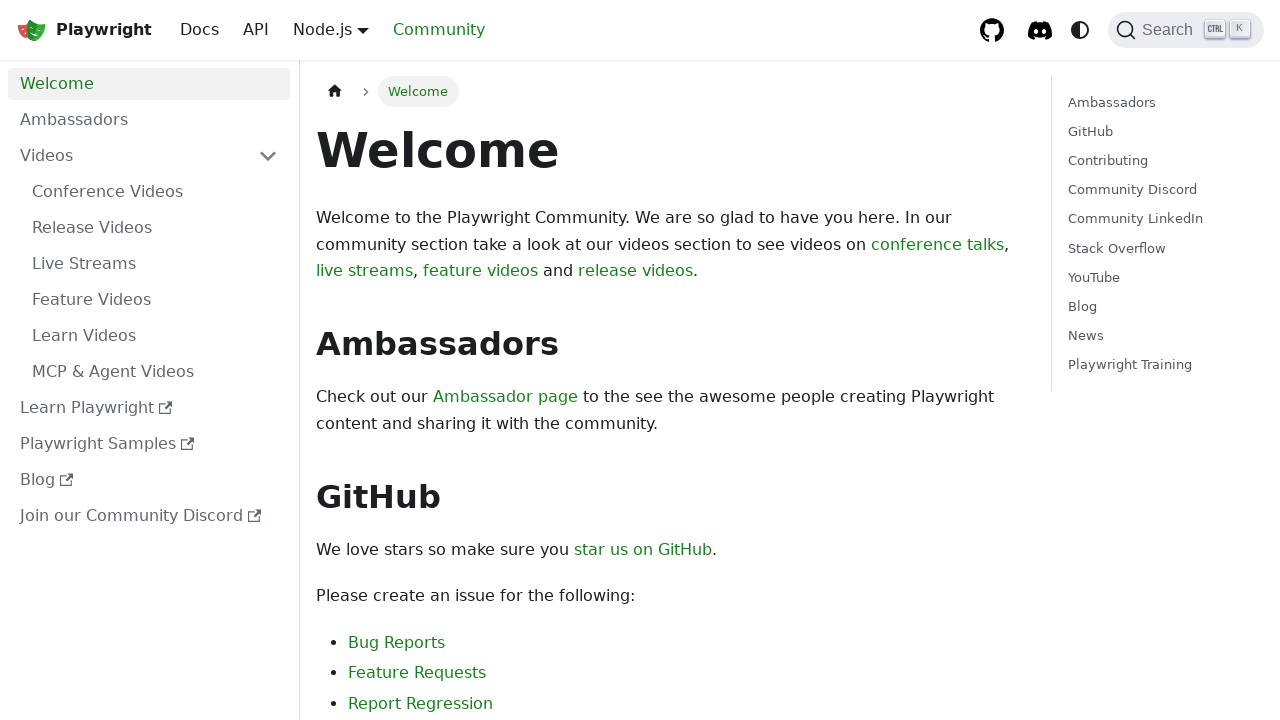